Tests select dropdown functionality by verifying default selection and selecting options by index and visible text

Starting URL: https://rahulshettyacademy.com/AutomationPractice/

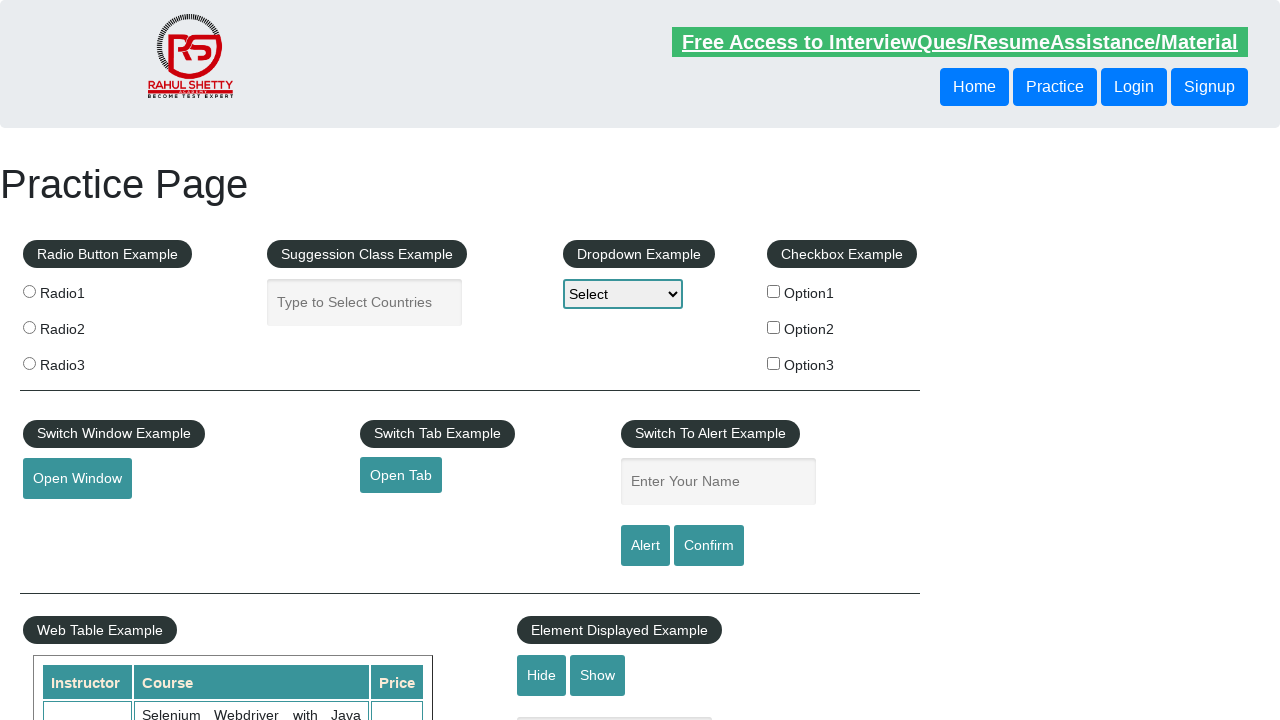

Located the first select dropdown element
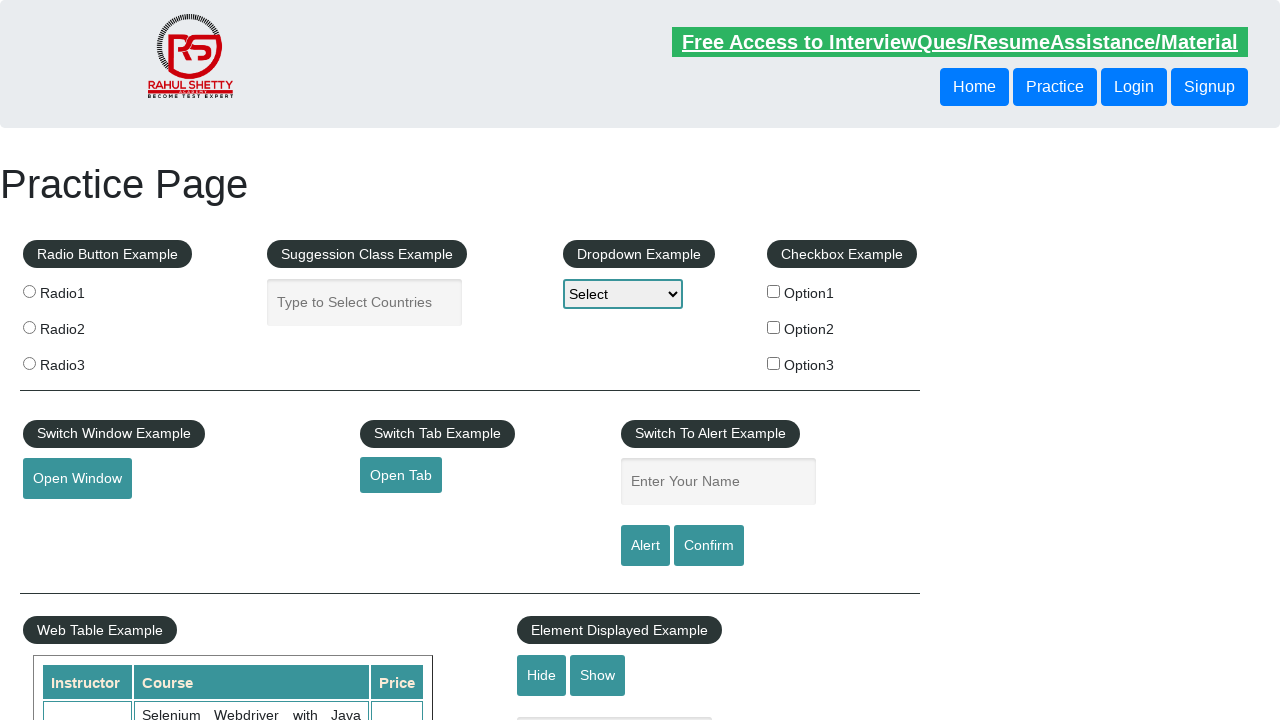

Verified default selected option is empty
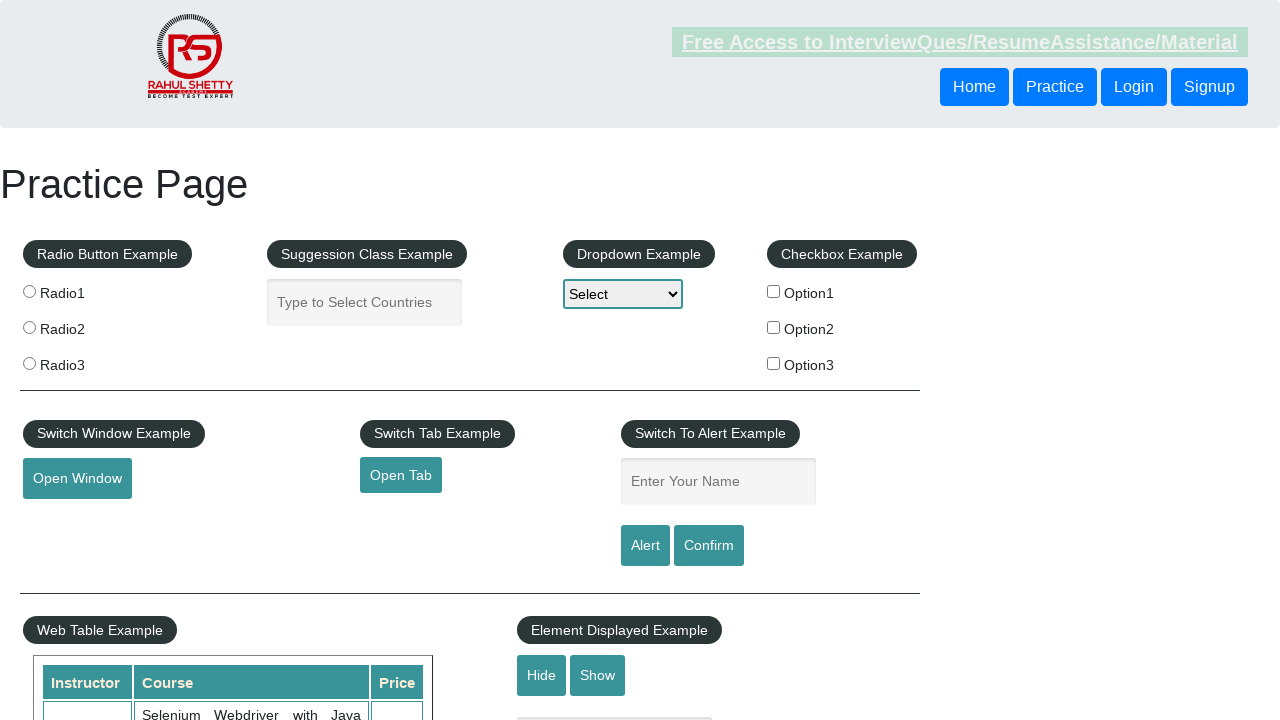

Selected Option2 by index 2 on select >> nth=0
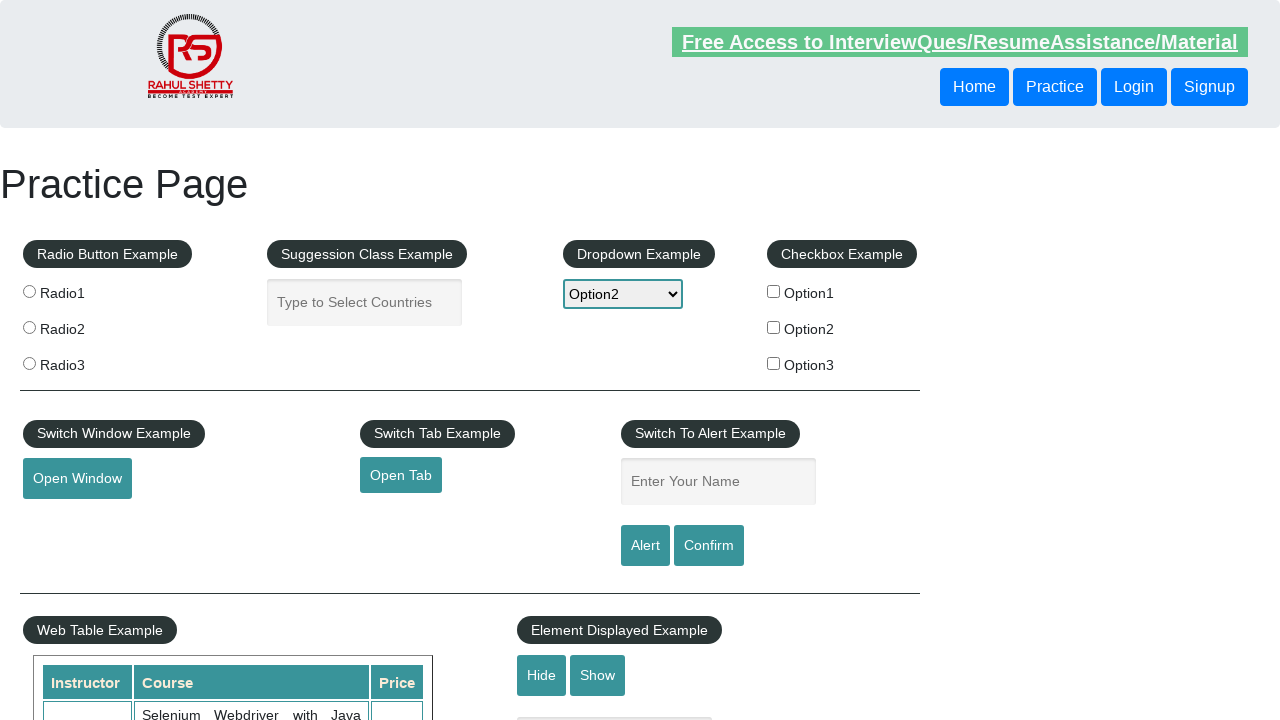

Verified Option2 is now selected
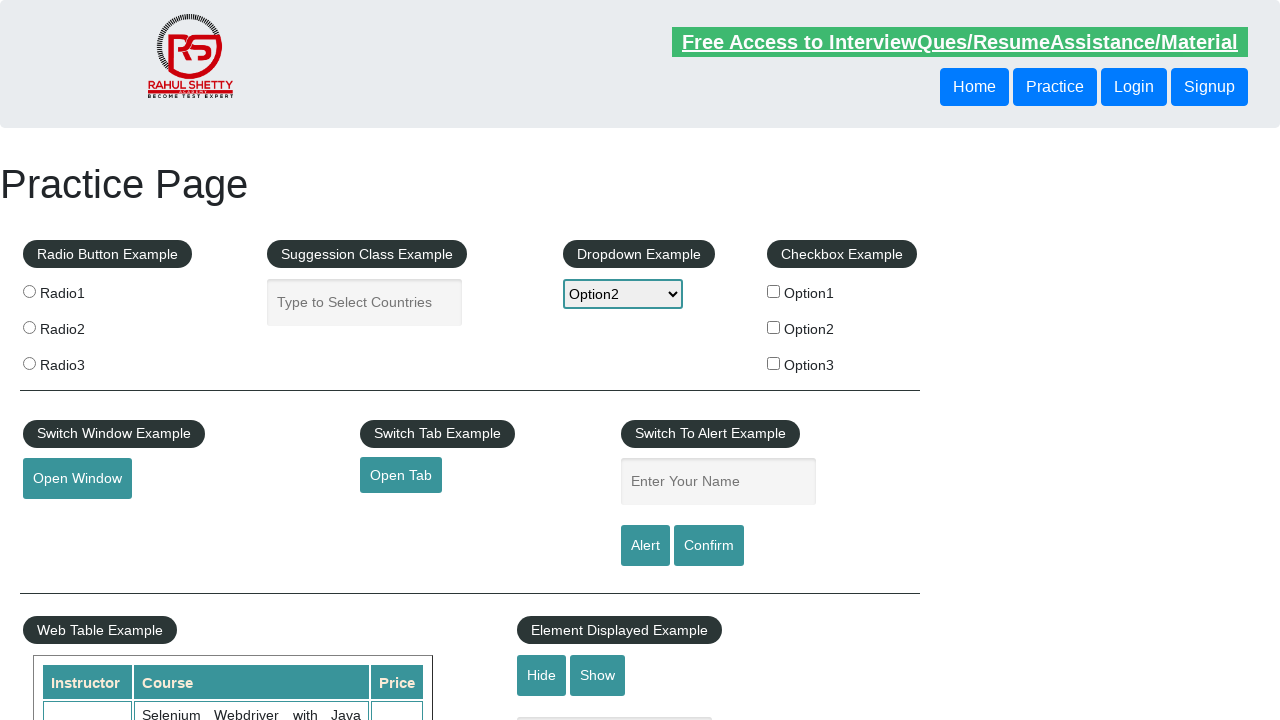

Selected Option3 by visible text label on select >> nth=0
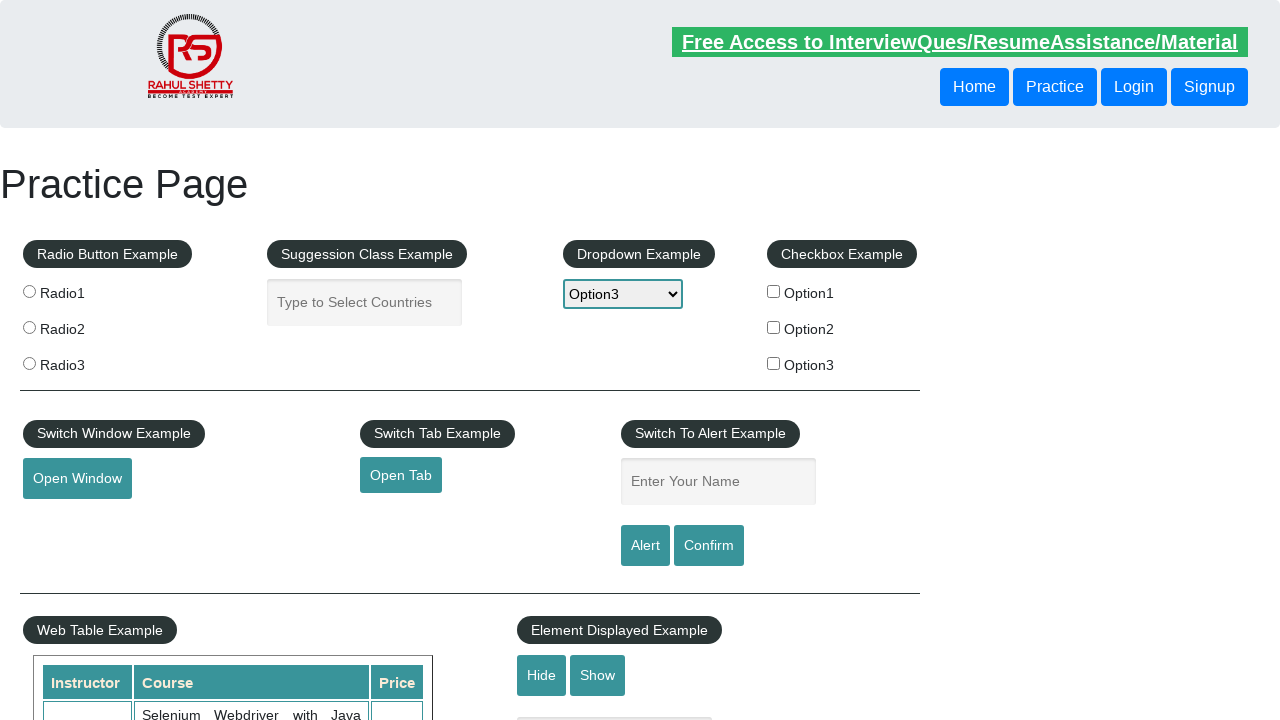

Verified Option3 is now selected
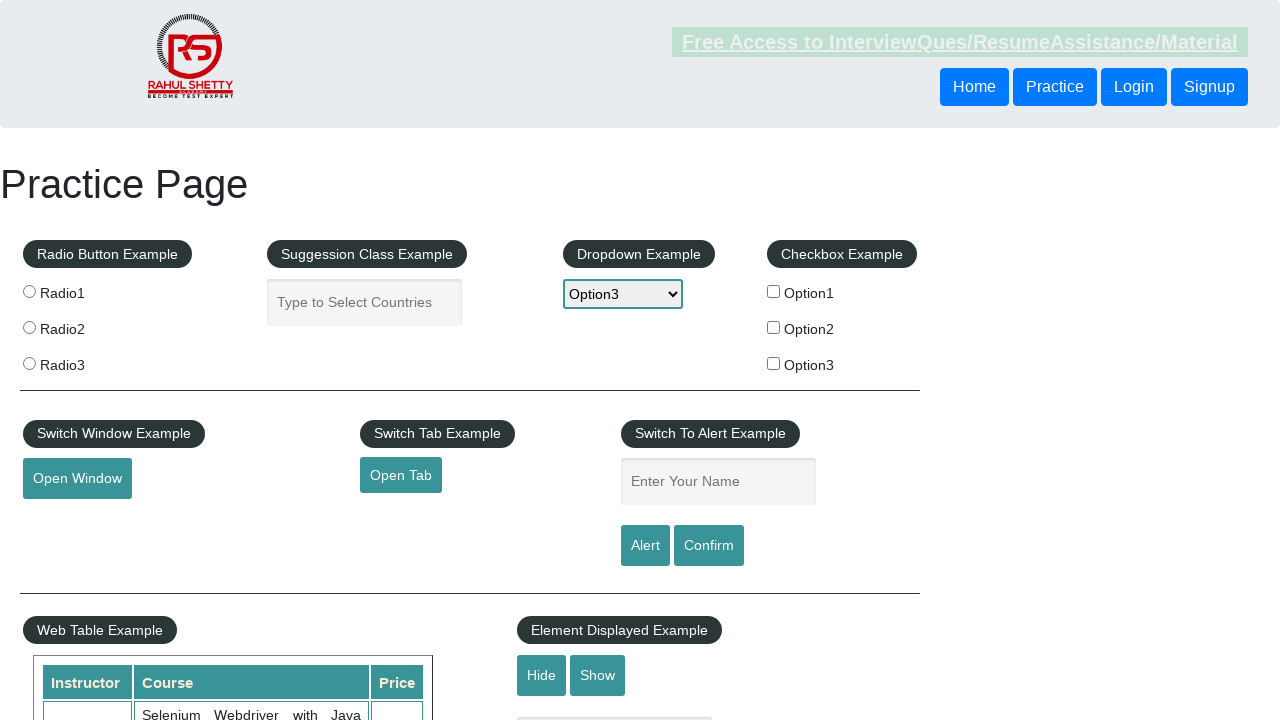

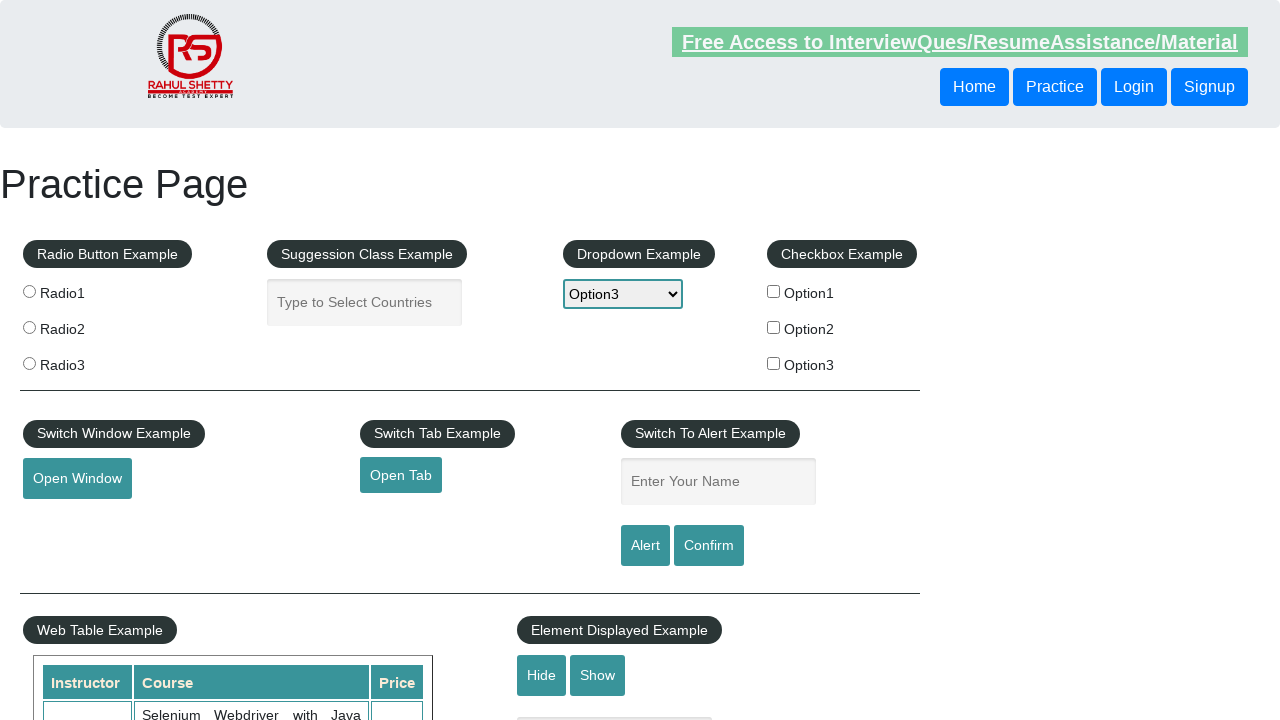